Tests right-click context menu functionality by performing a right-click on an element and selecting the quit option from the context menu

Starting URL: https://swisnl.github.io/jQuery-contextMenu/demo.html

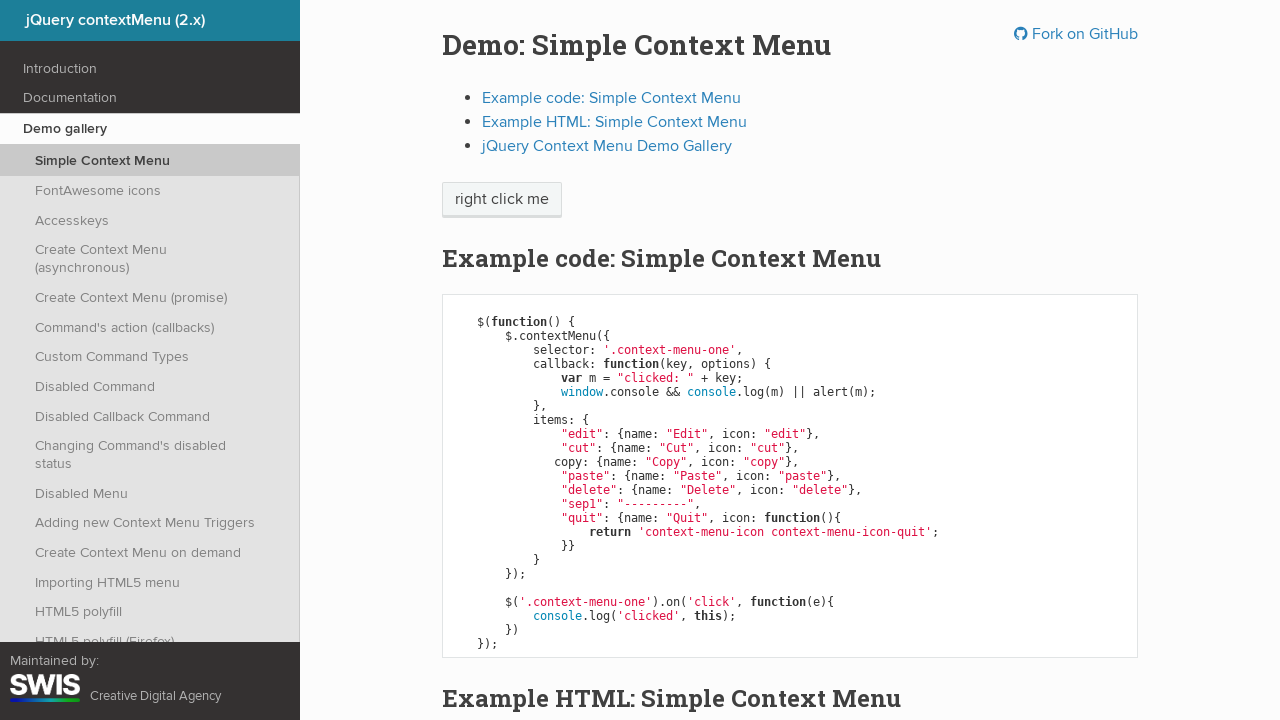

Located the element to right-click on the context menu demo page
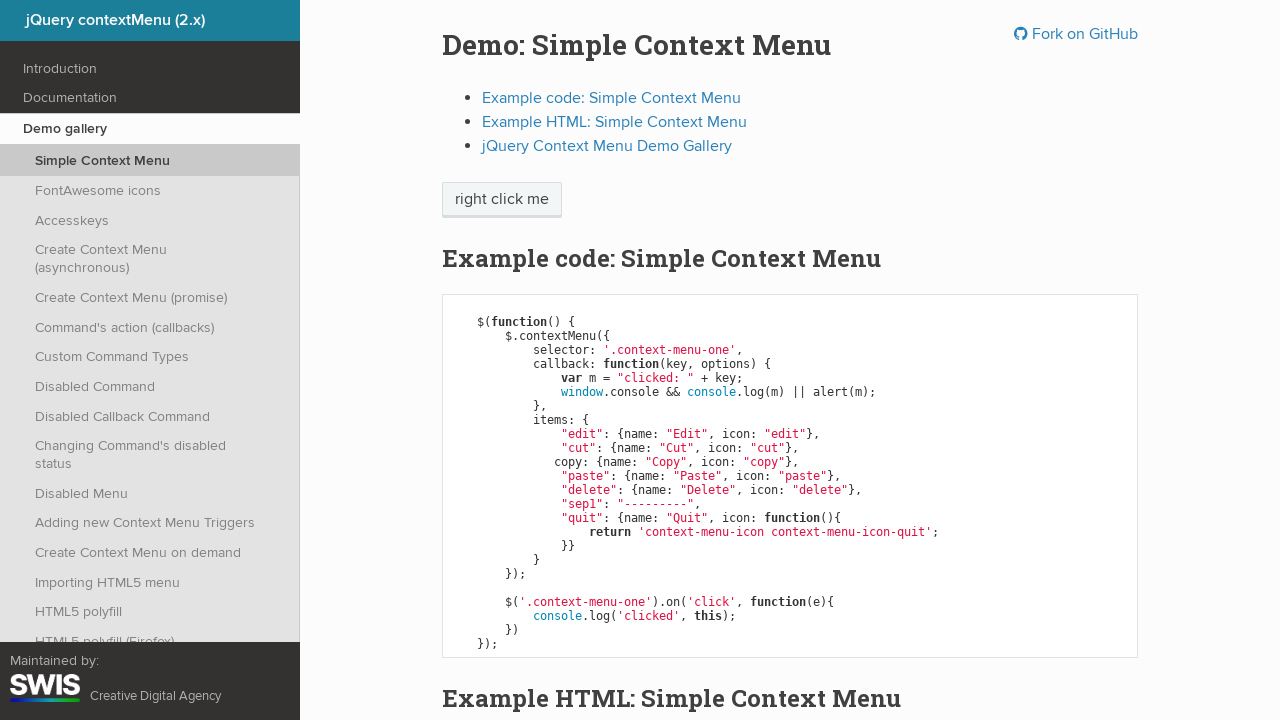

Performed right-click on the element to open context menu at (502, 200) on xpath=/html/body/div/section/div/div/div/p/span
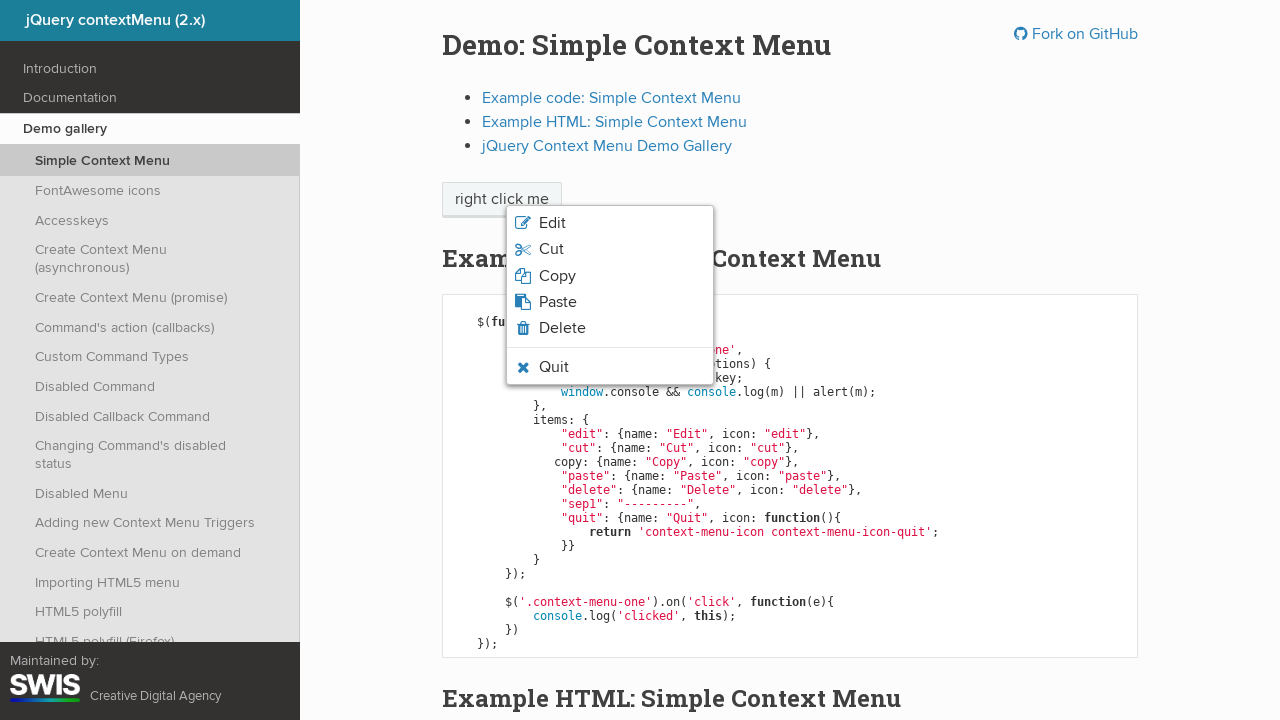

Clicked on the quit option from the context menu at (554, 367) on xpath=/html/body/ul/li[7]/span
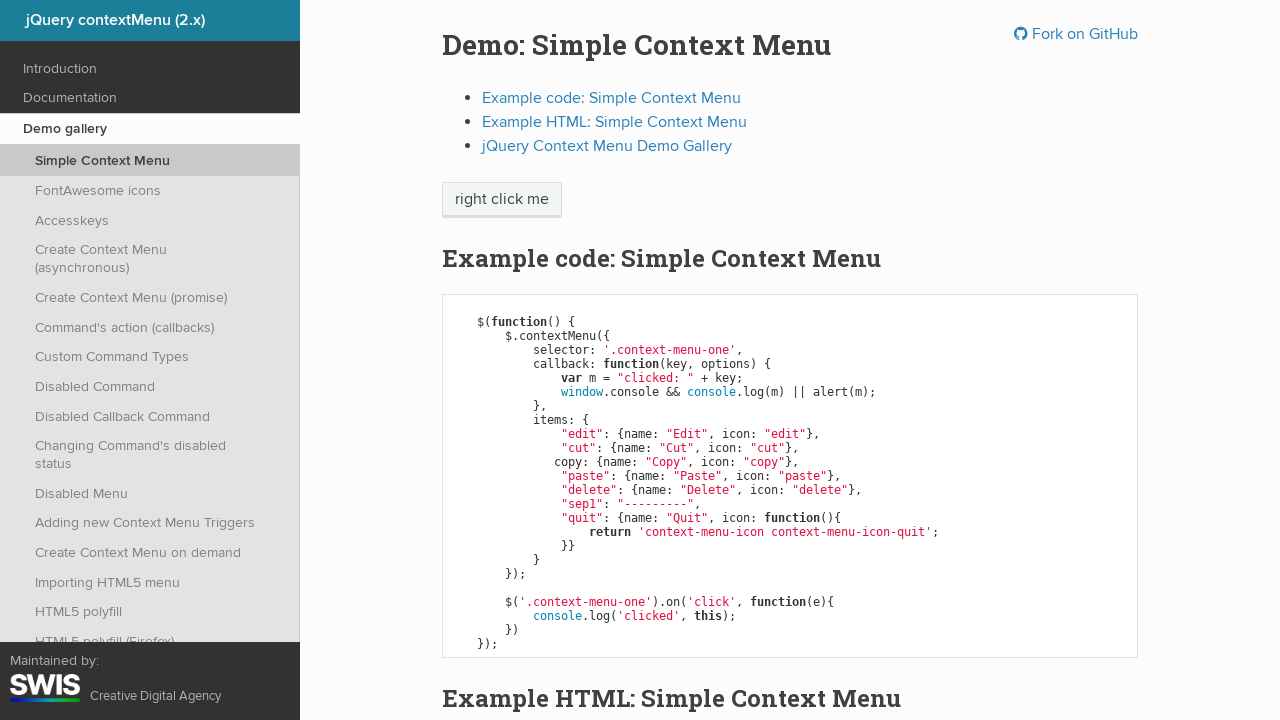

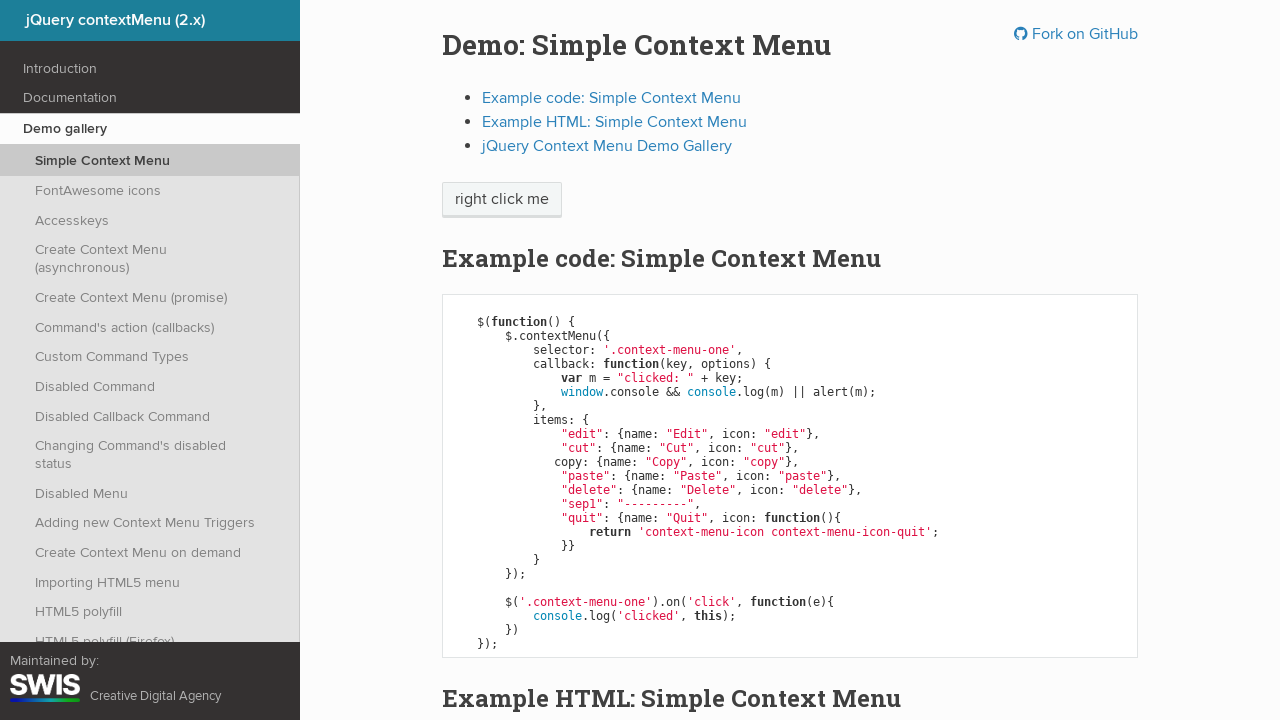